Tests radio button functionality by selecting each education level option (High School, College, Grad School) and verifying that only one can be selected at a time.

Starting URL: https://formy-project.herokuapp.com/form

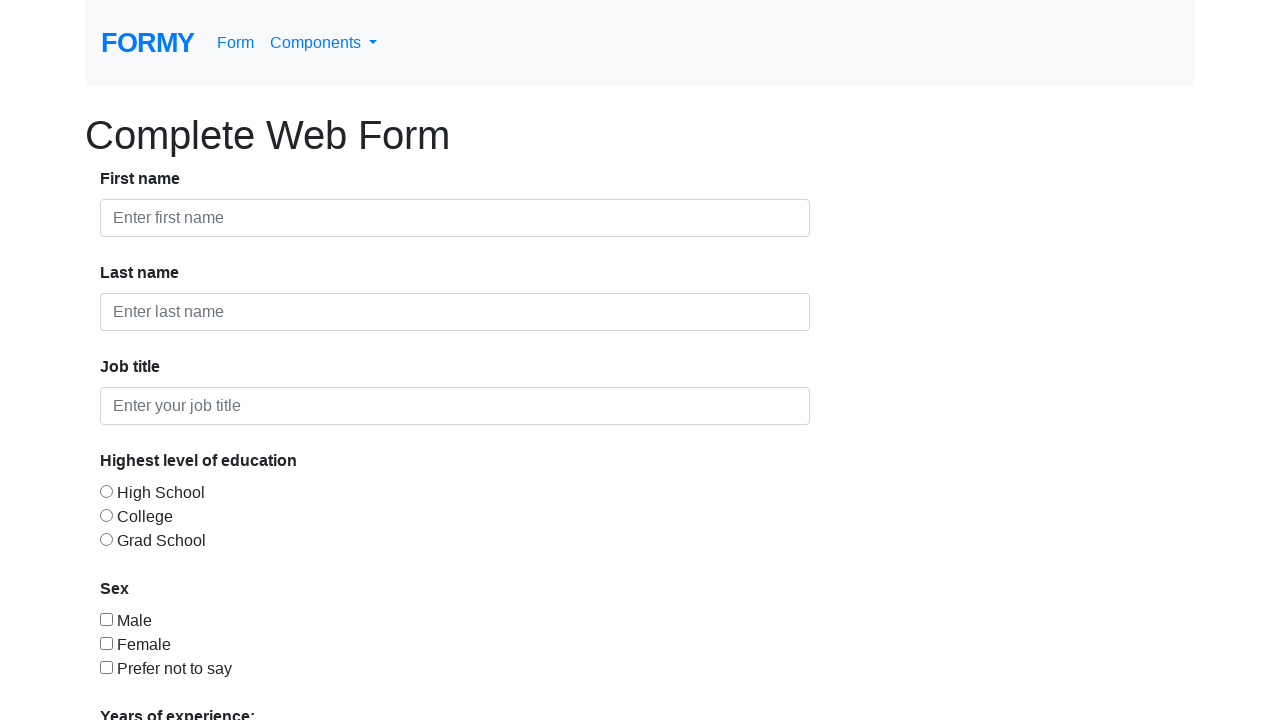

Selected High School radio button at (106, 491) on #radio-button-1
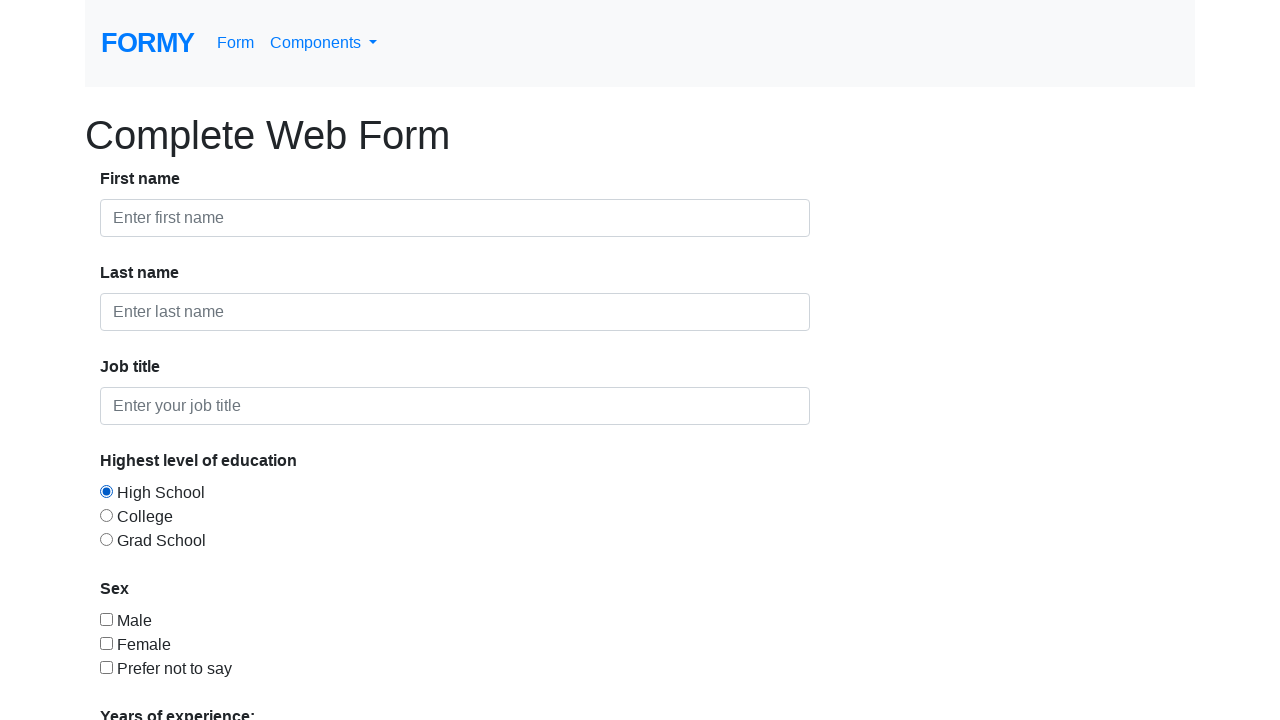

Selected College radio button and verified only one option is selected at (106, 515) on #radio-button-2
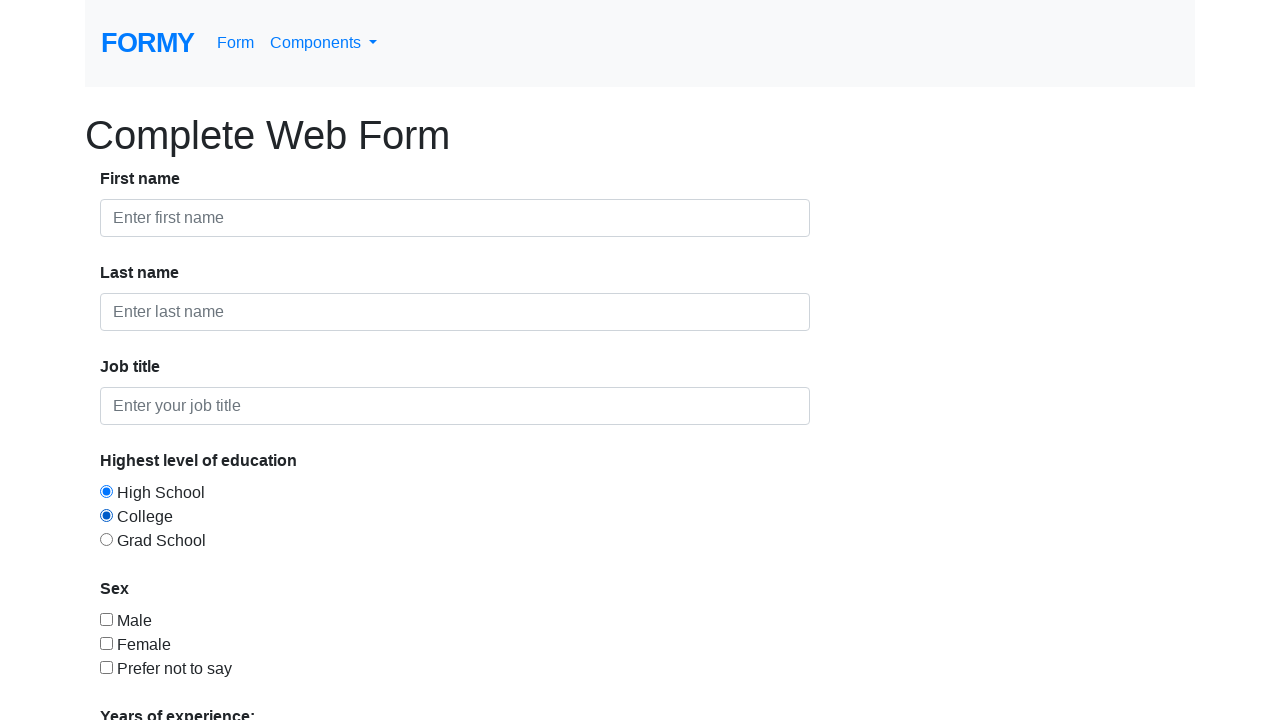

Selected Grad School radio button and verified only one option is selected at (106, 539) on #radio-button-3
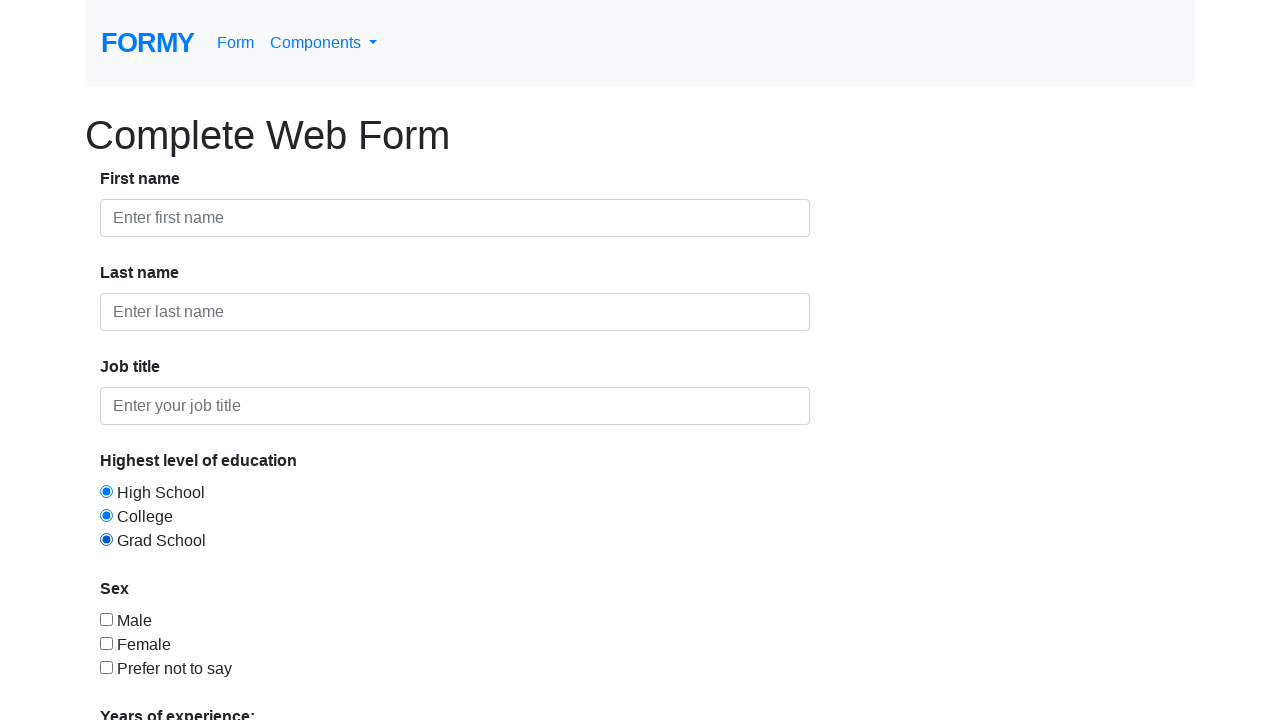

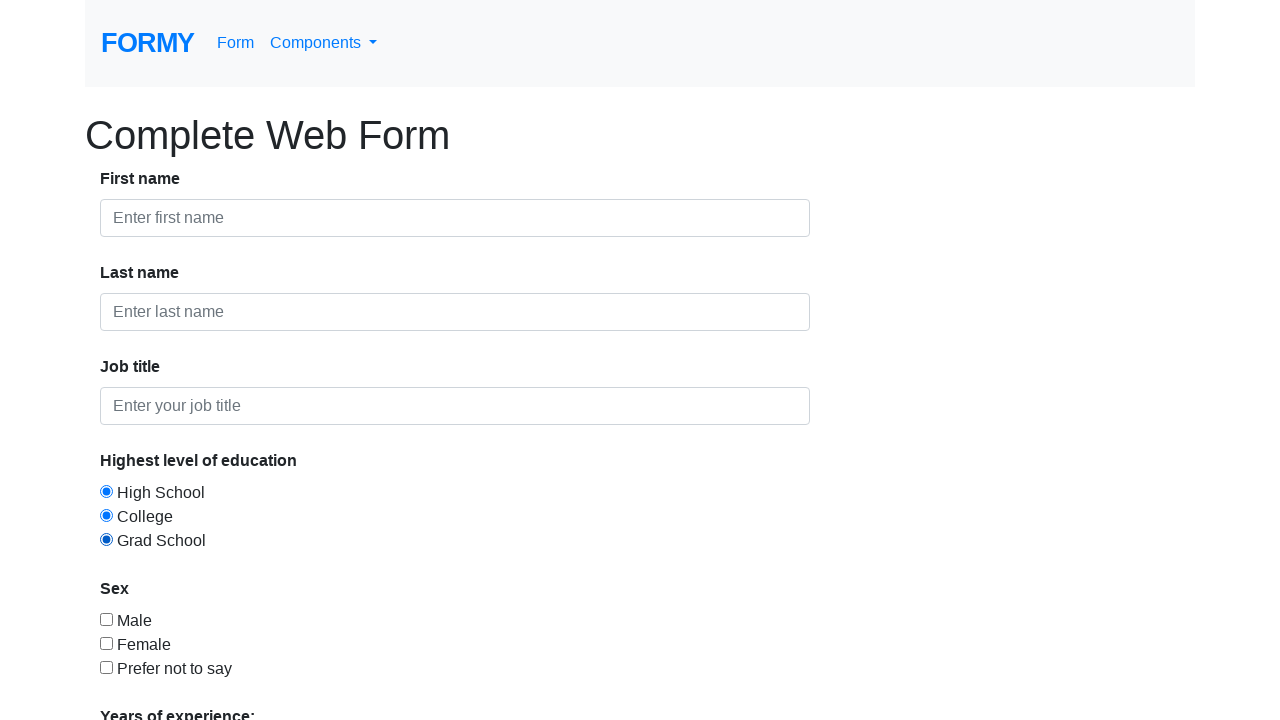